Navigates to QQ news article list page and maximizes the browser window

Starting URL: http://news.qq.com/articleList/rolls/

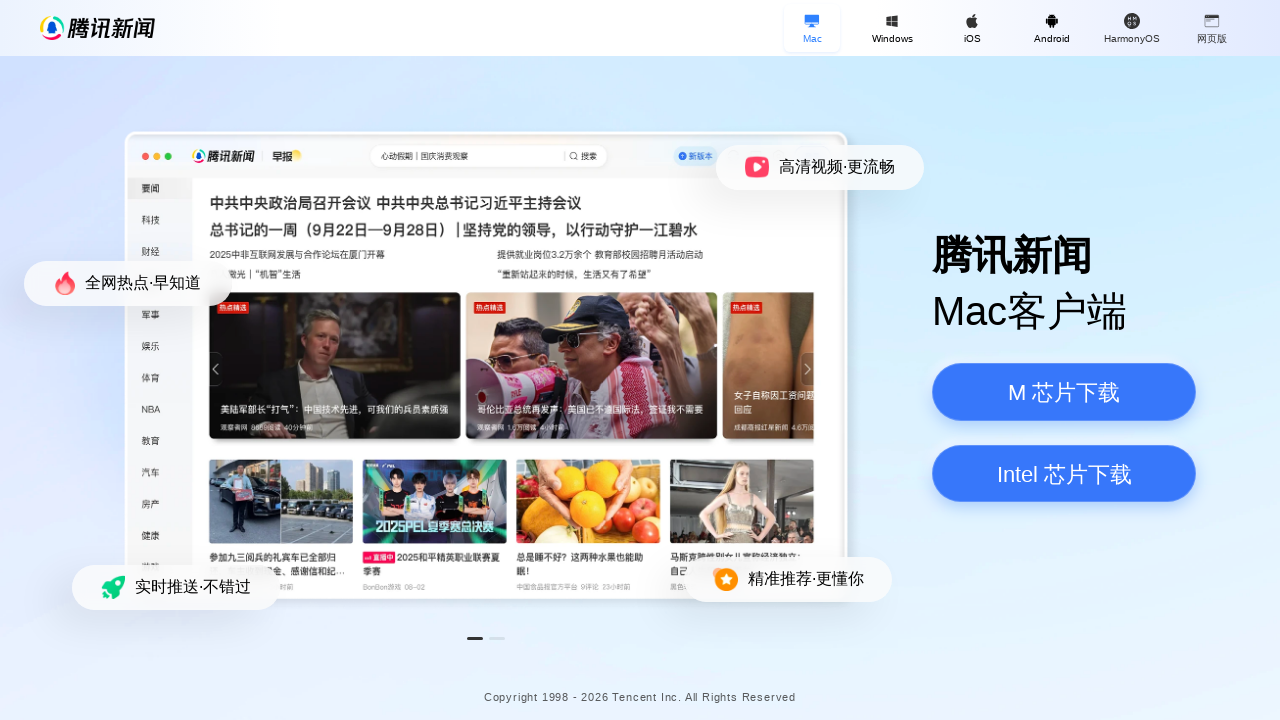

Navigated to QQ news article list page at http://news.qq.com/articleList/rolls/
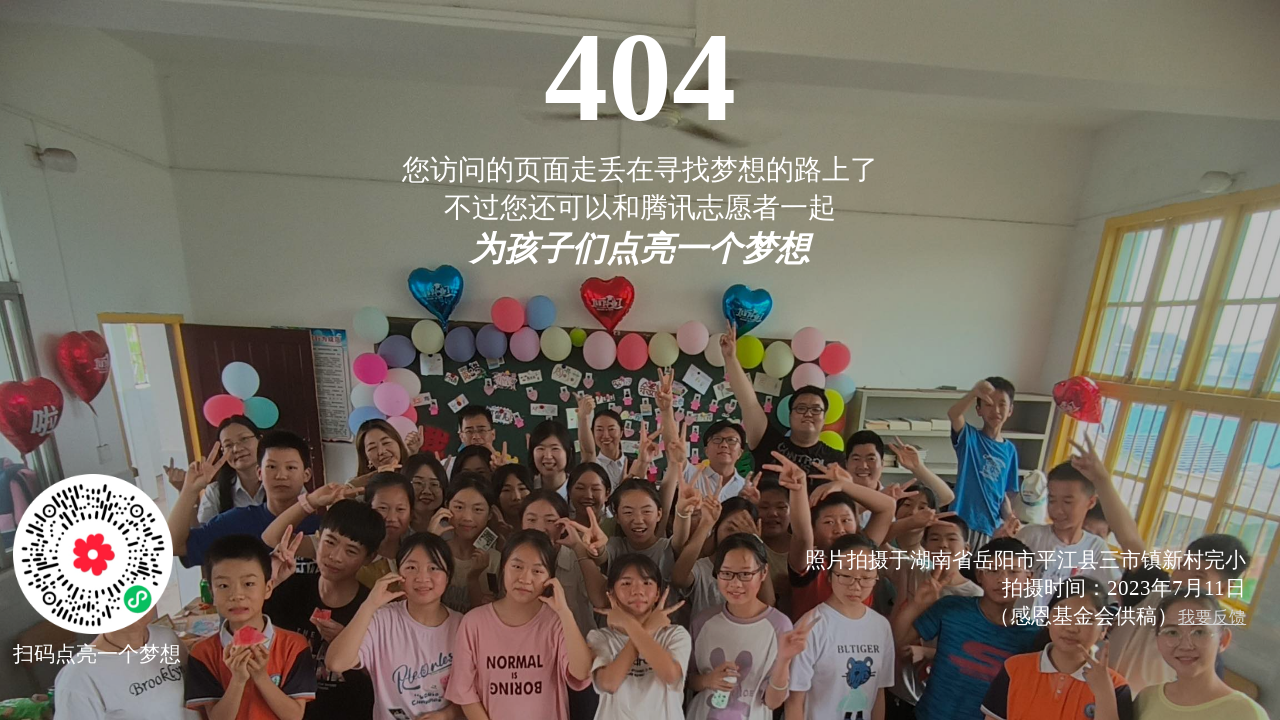

Browser window maximized (viewport configured in context)
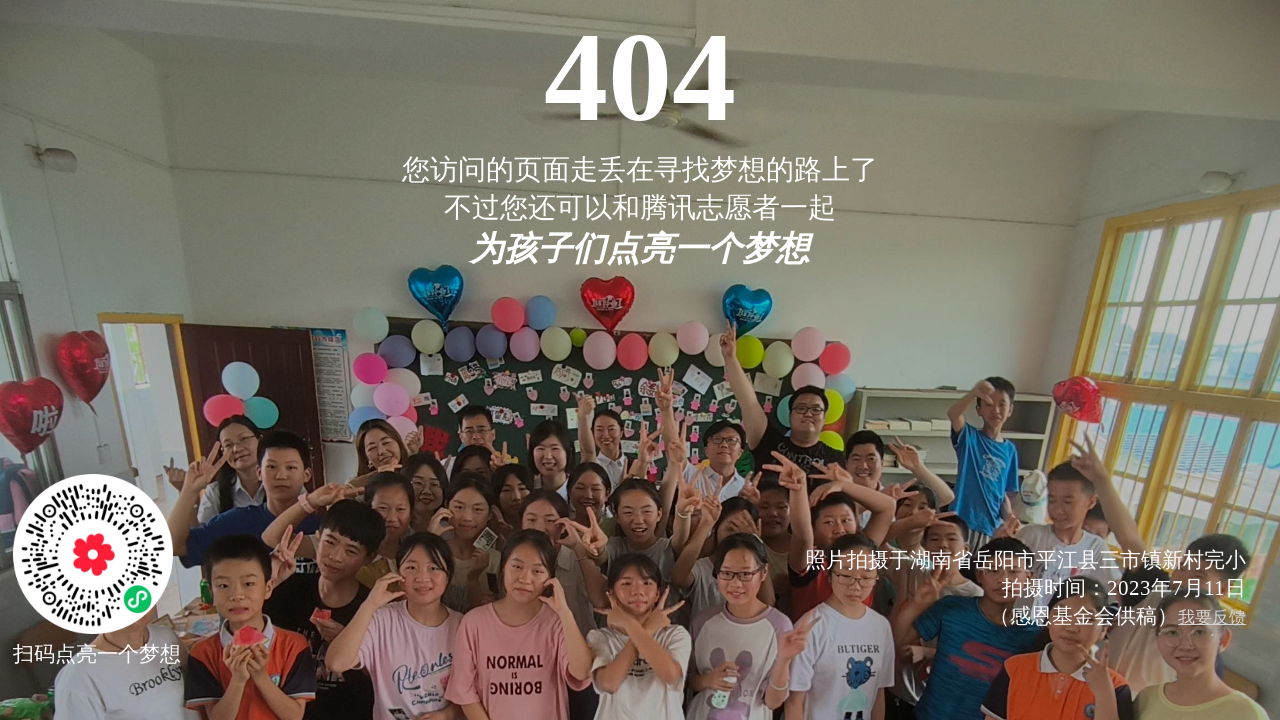

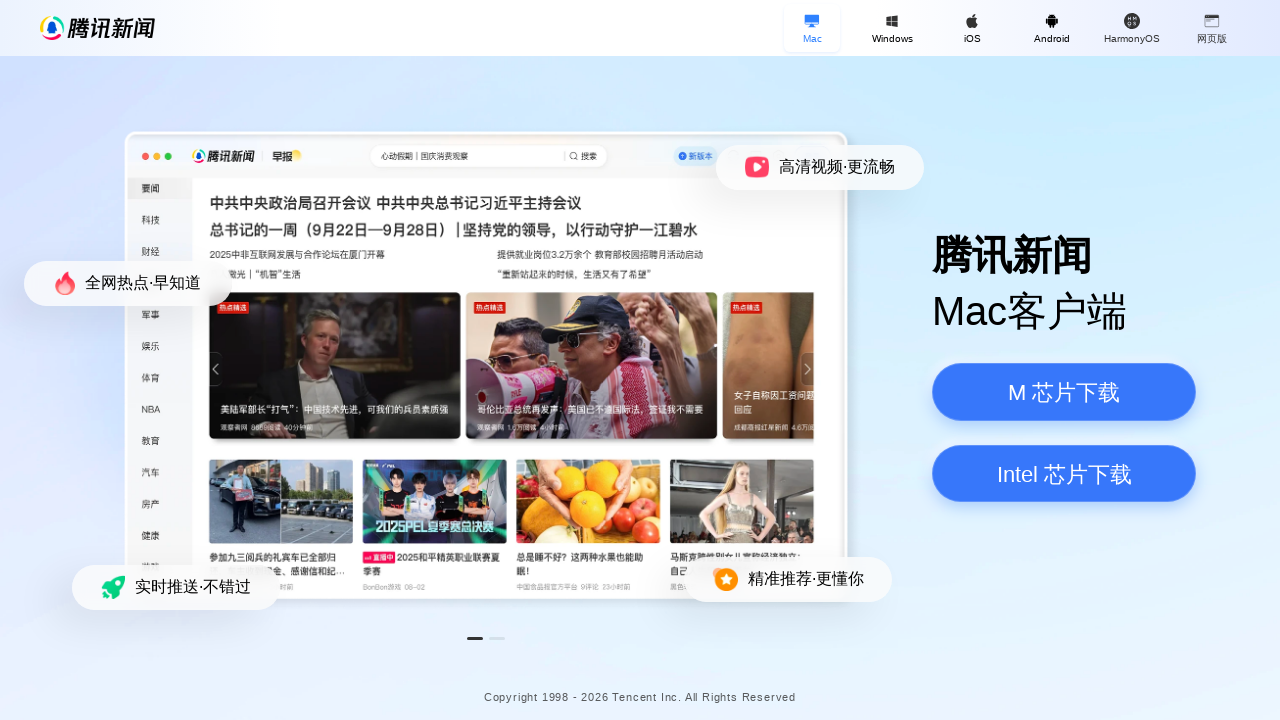